Tests a scrollable table on the Automation Practice page by scrolling the page and table, then verifying that the sum of values in the price column matches the displayed total amount.

Starting URL: https://rahulshettyacademy.com/AutomationPractice/

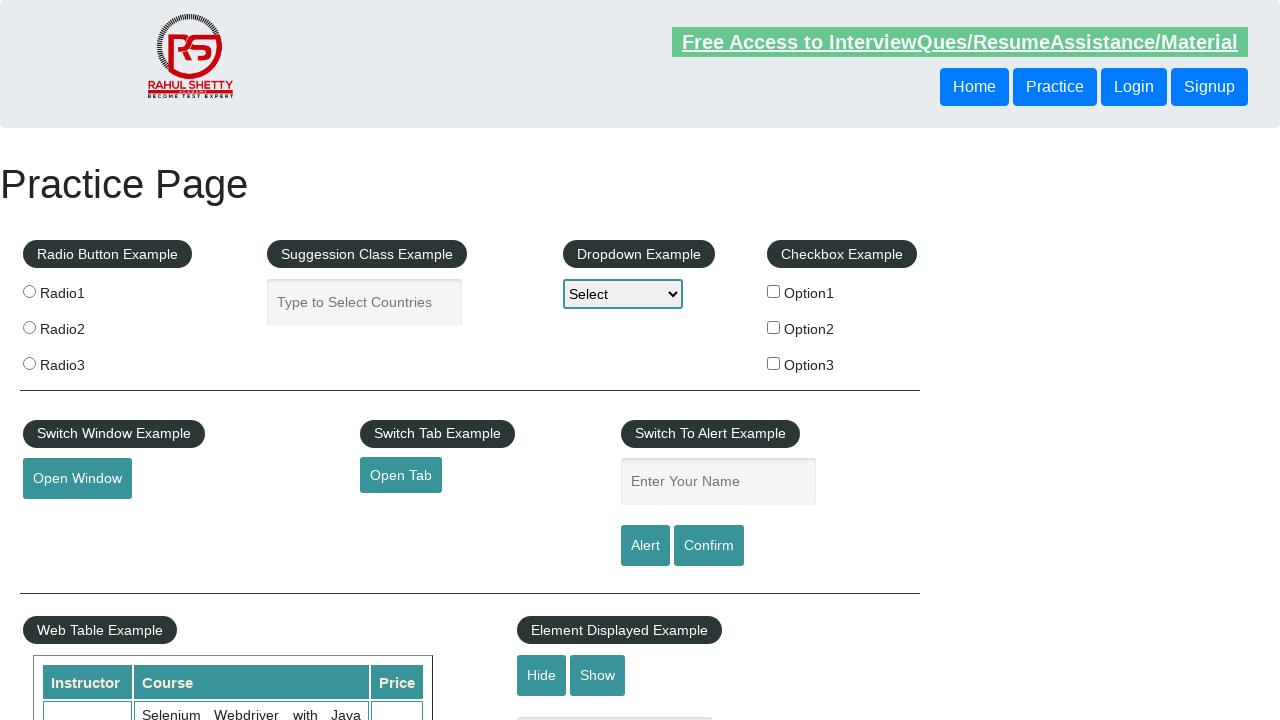

Scrolled page down by 500 pixels
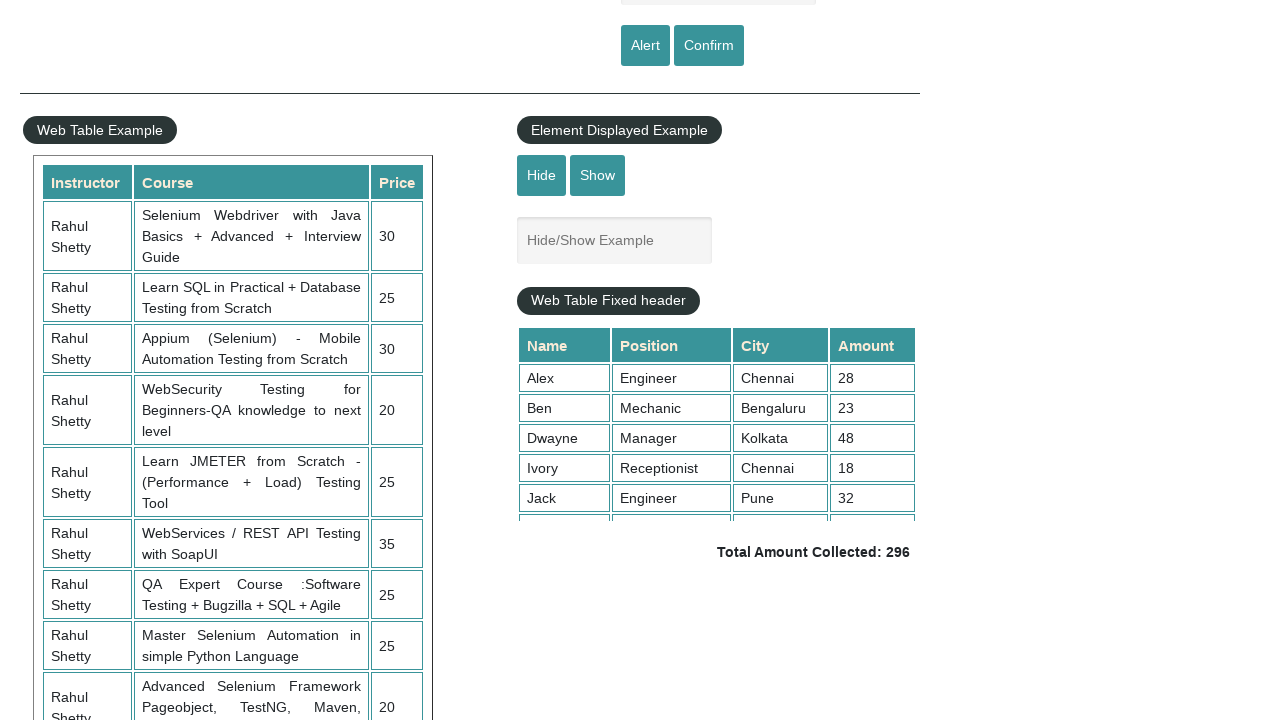

Table with class 'tableFixHead' is now visible
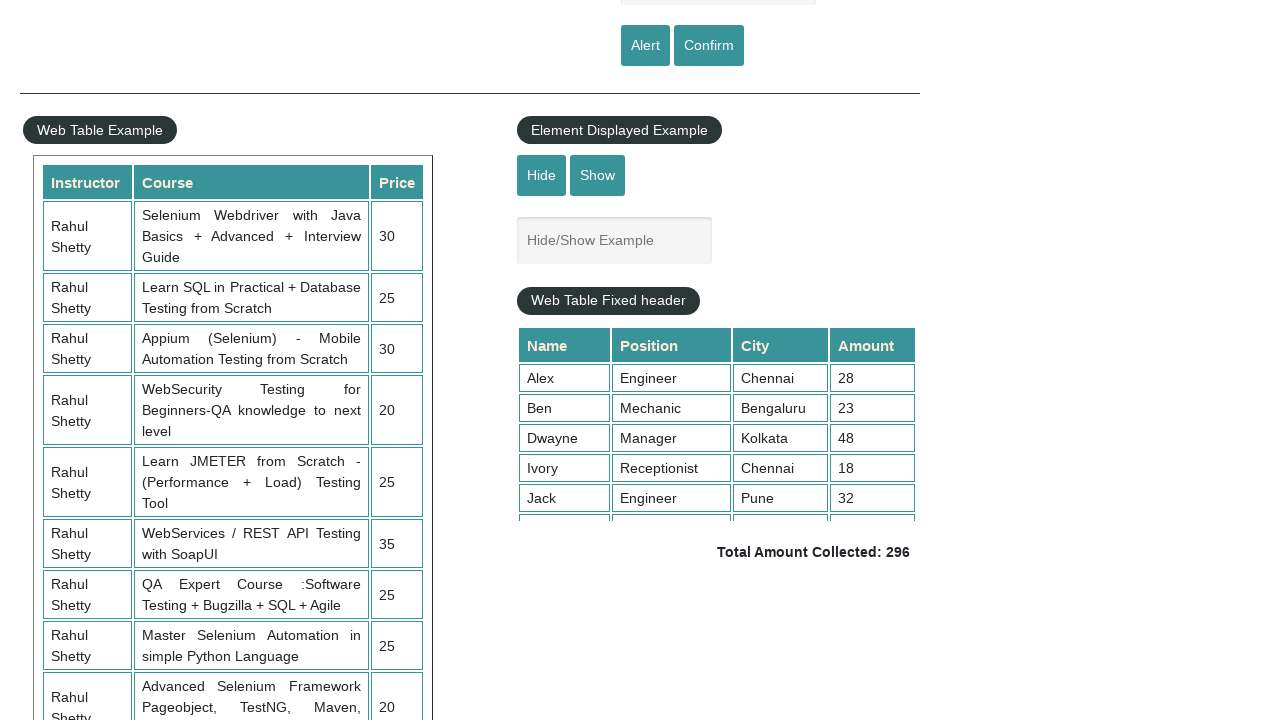

Scrolled table container down by 5000 pixels
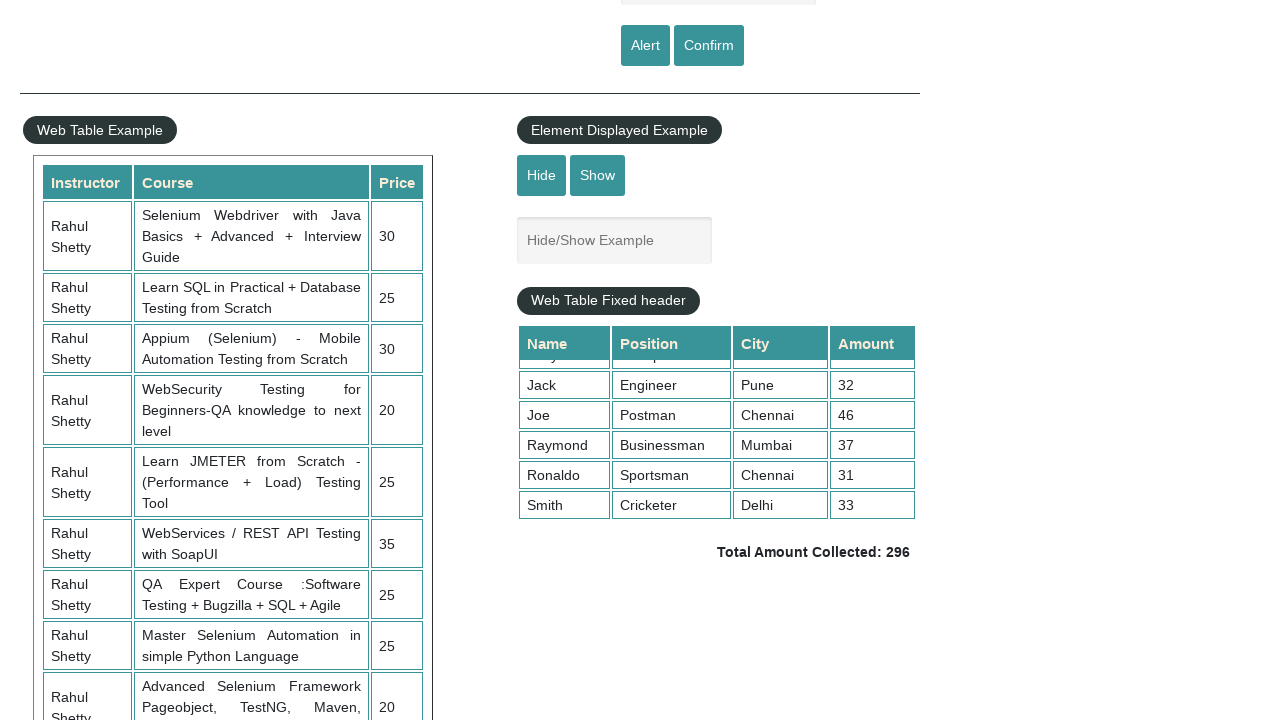

Waited 1000ms for table scroll to complete
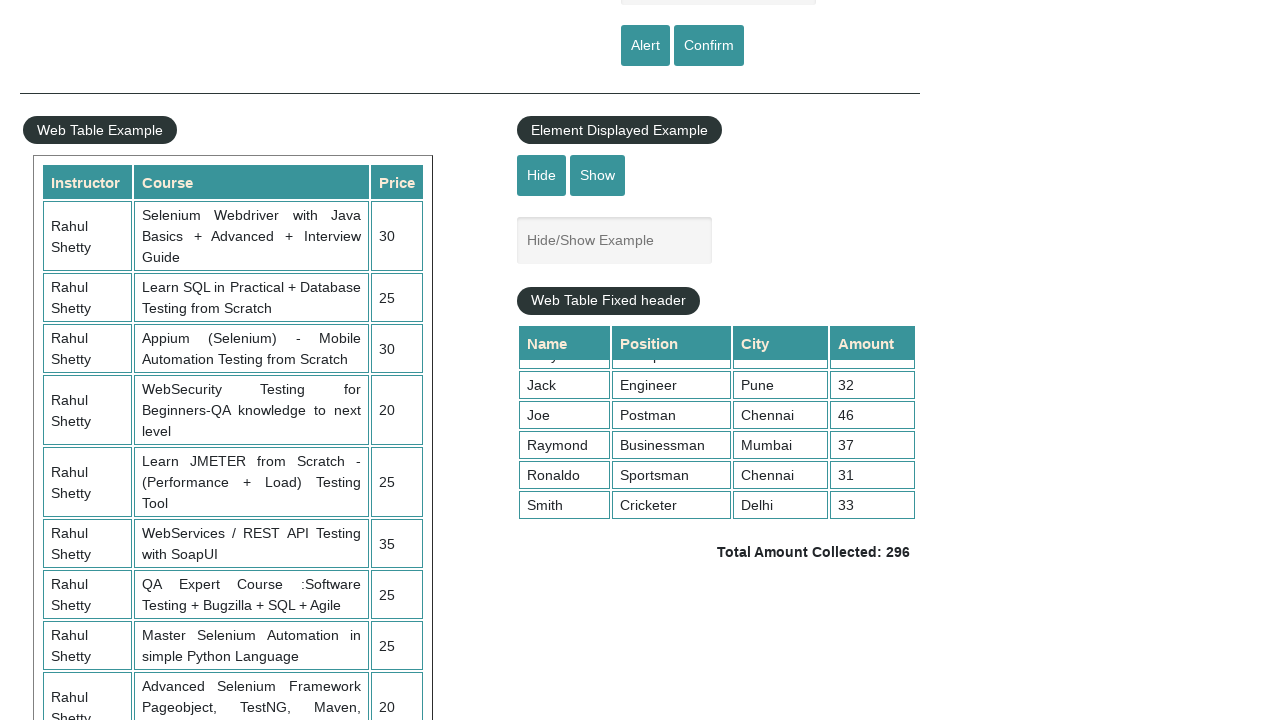

Retrieved all price cells from 4th column of product table
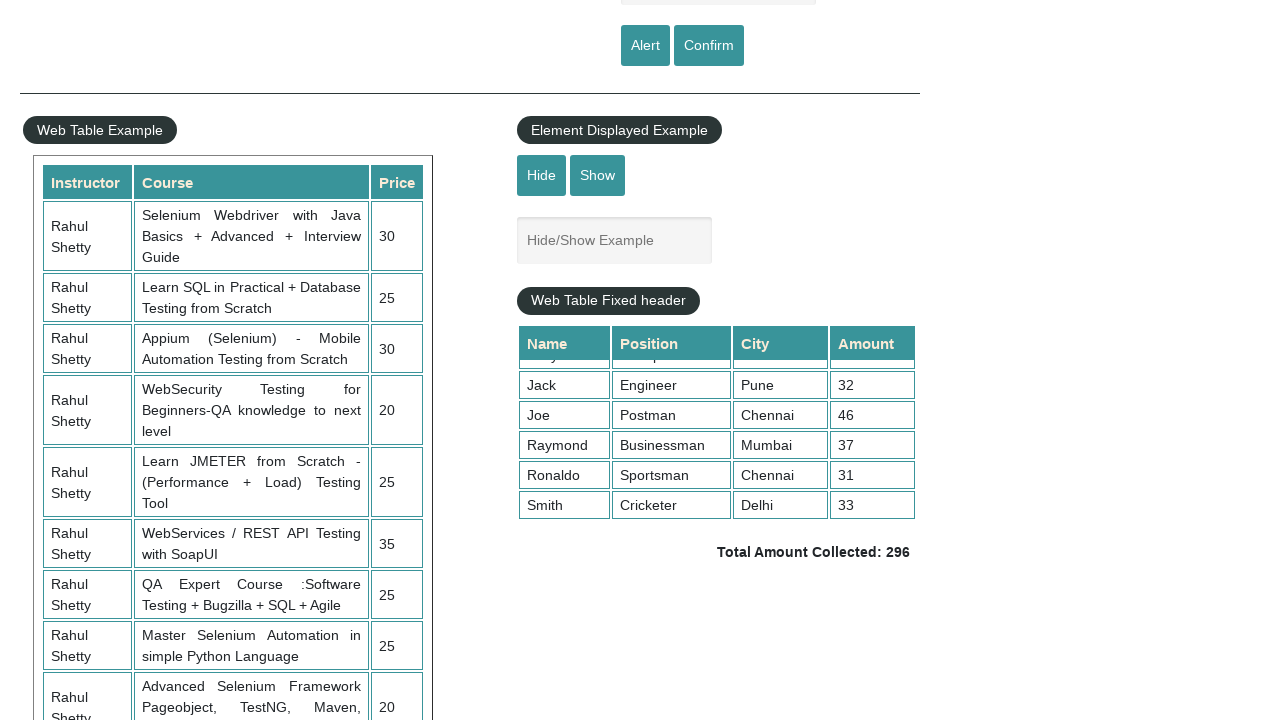

Calculated sum of all prices: 296
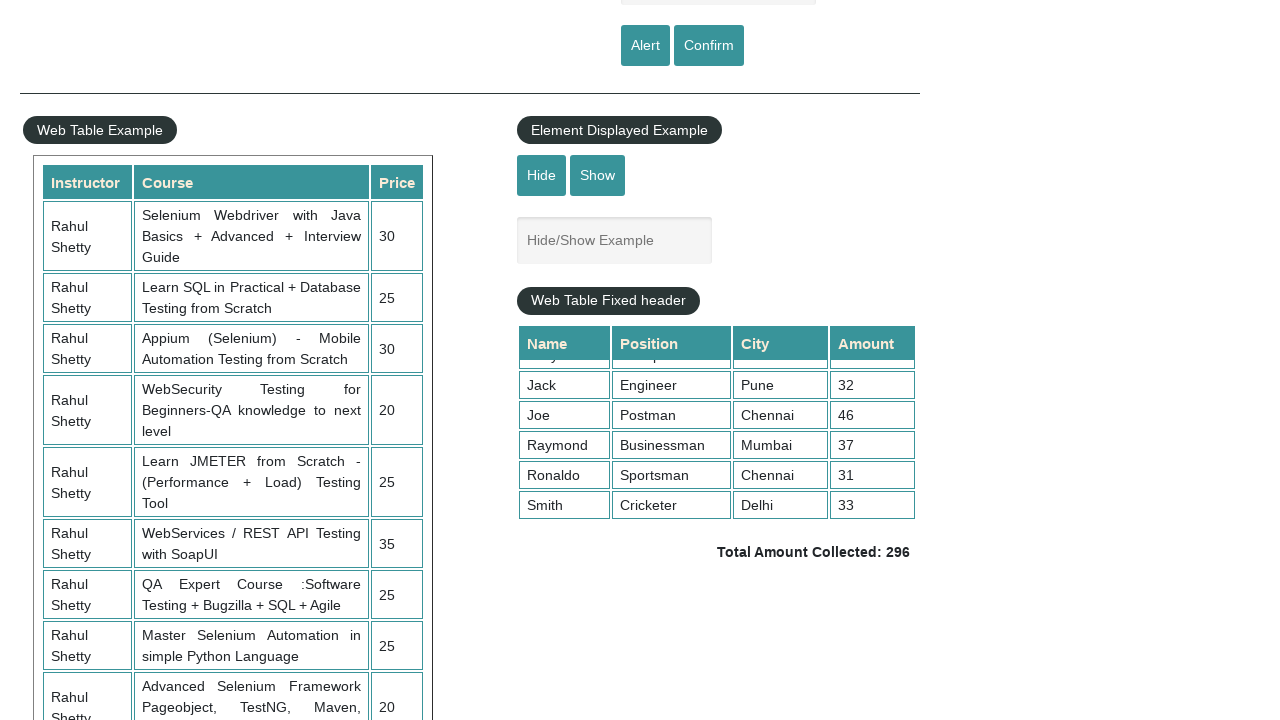

Retrieved displayed total amount: 296
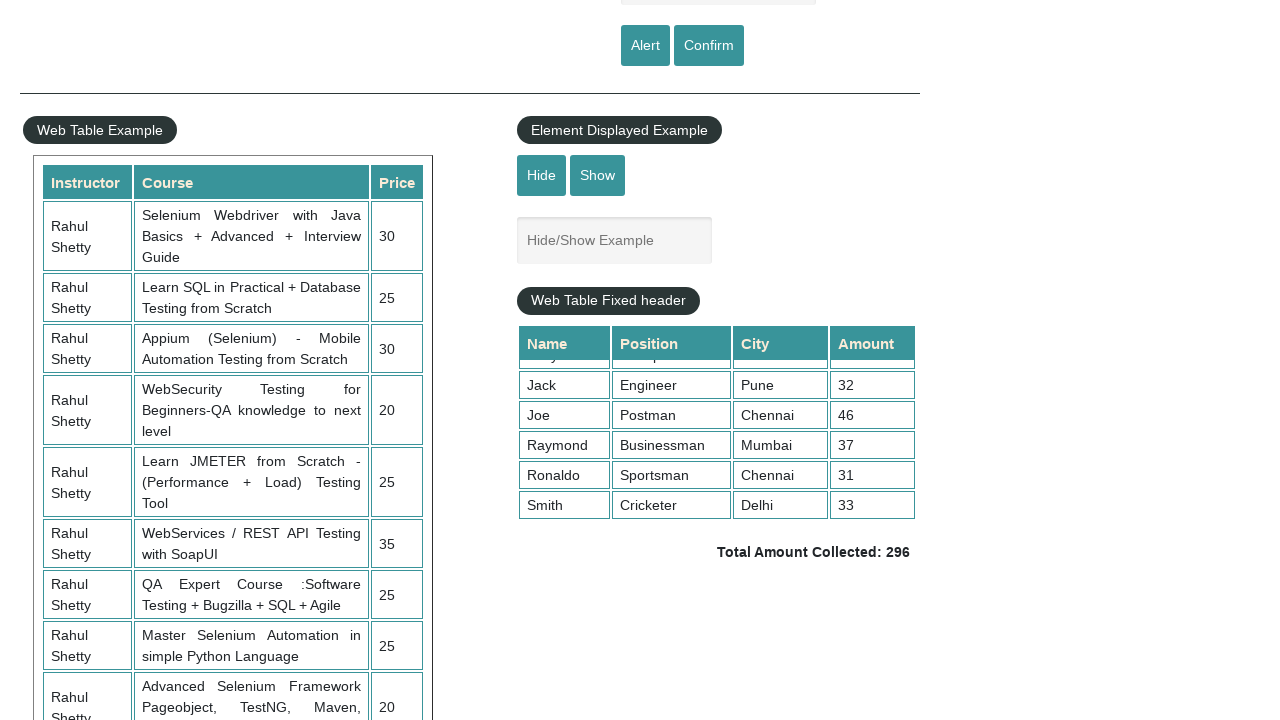

Verified that calculated sum (296) matches displayed total (296)
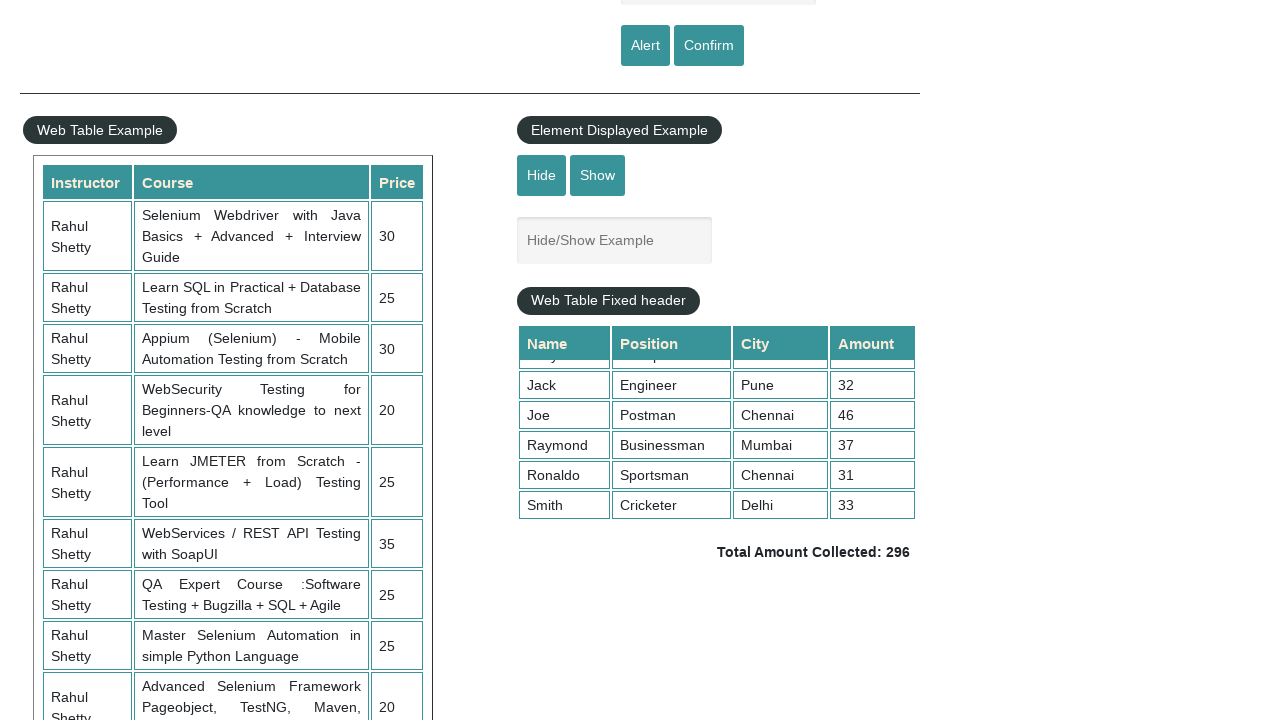

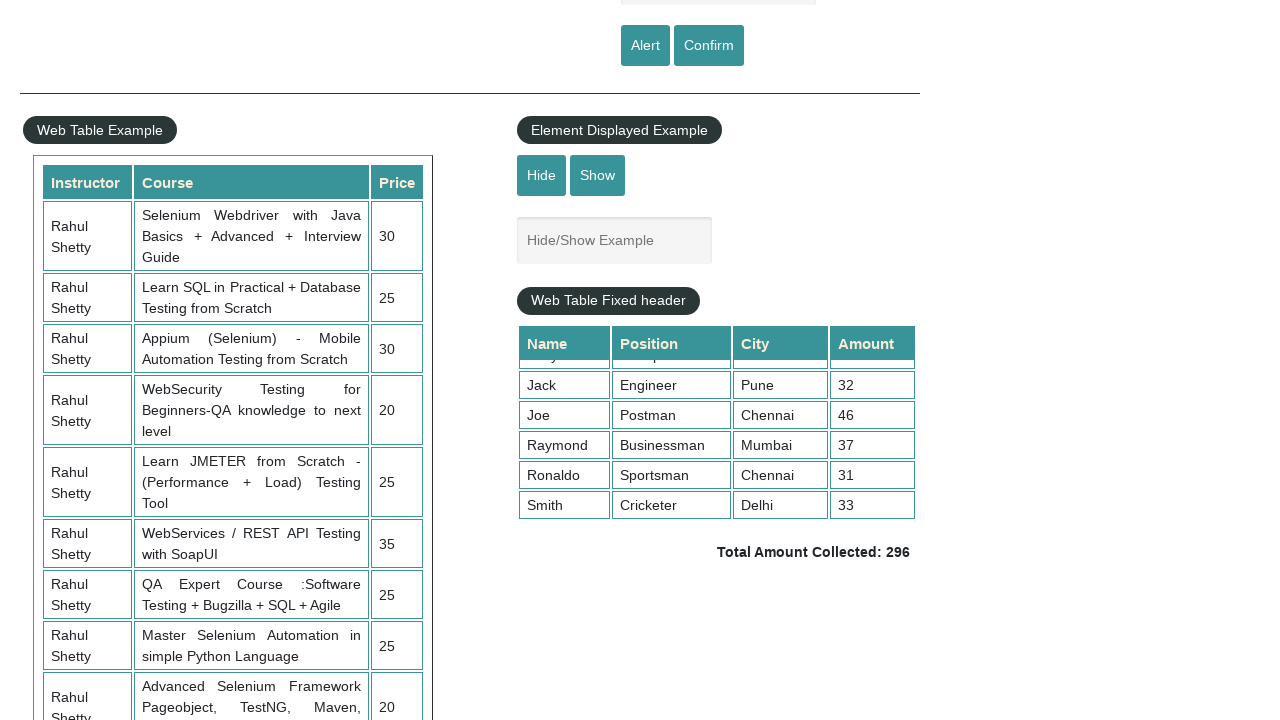